Tests drag and drop functionality on jQuery UI demo page by dragging an element to a specific position

Starting URL: https://jqueryui.com/droppable/

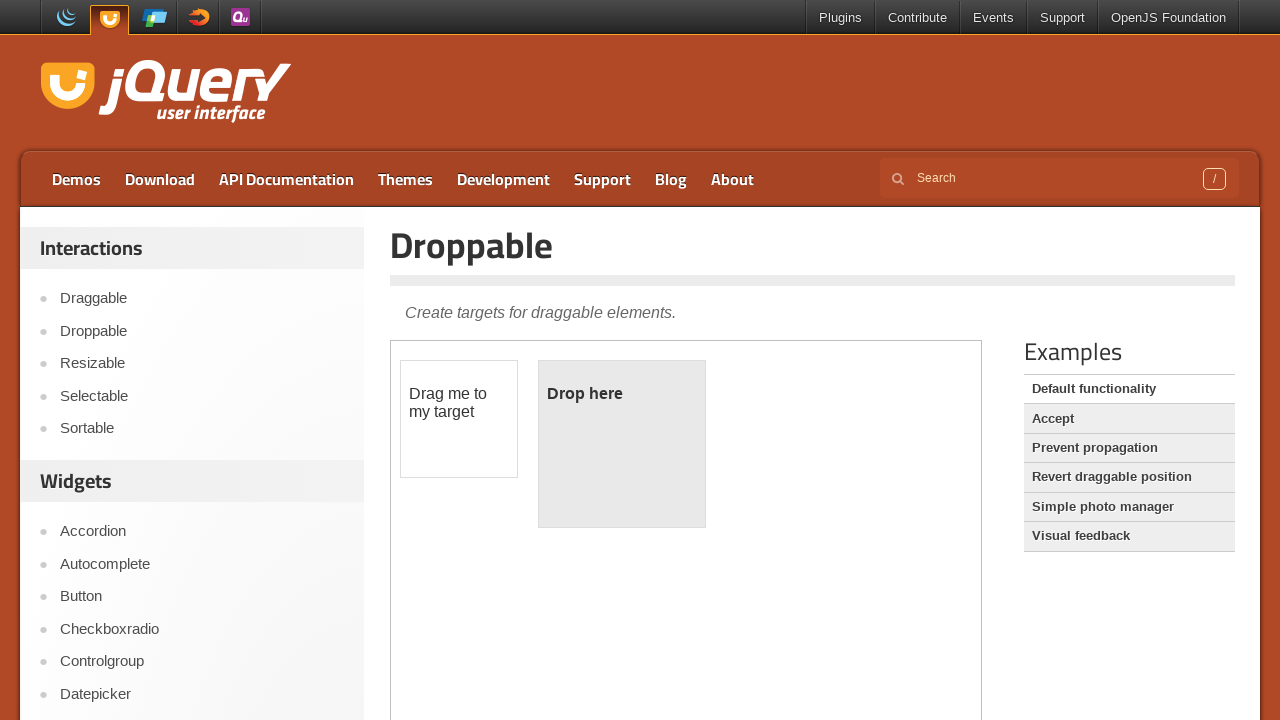

Located the first iframe containing the drag and drop demo
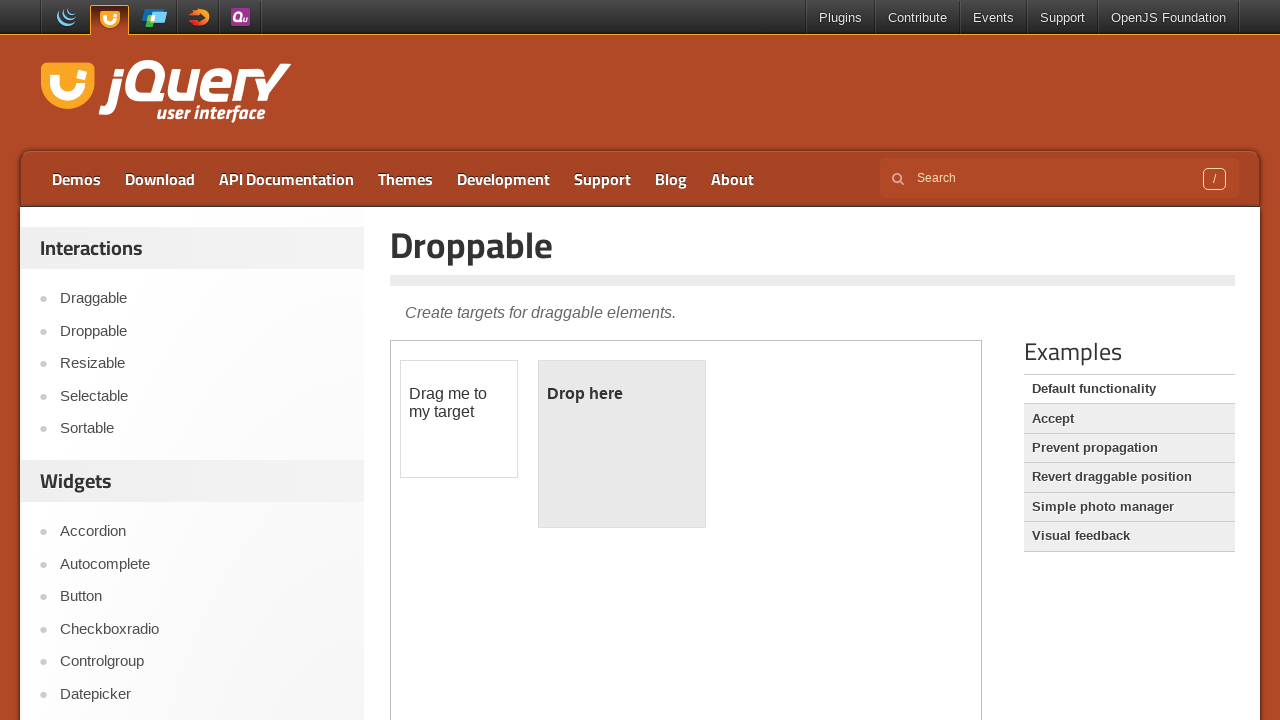

Located the draggable element with ID 'draggable'
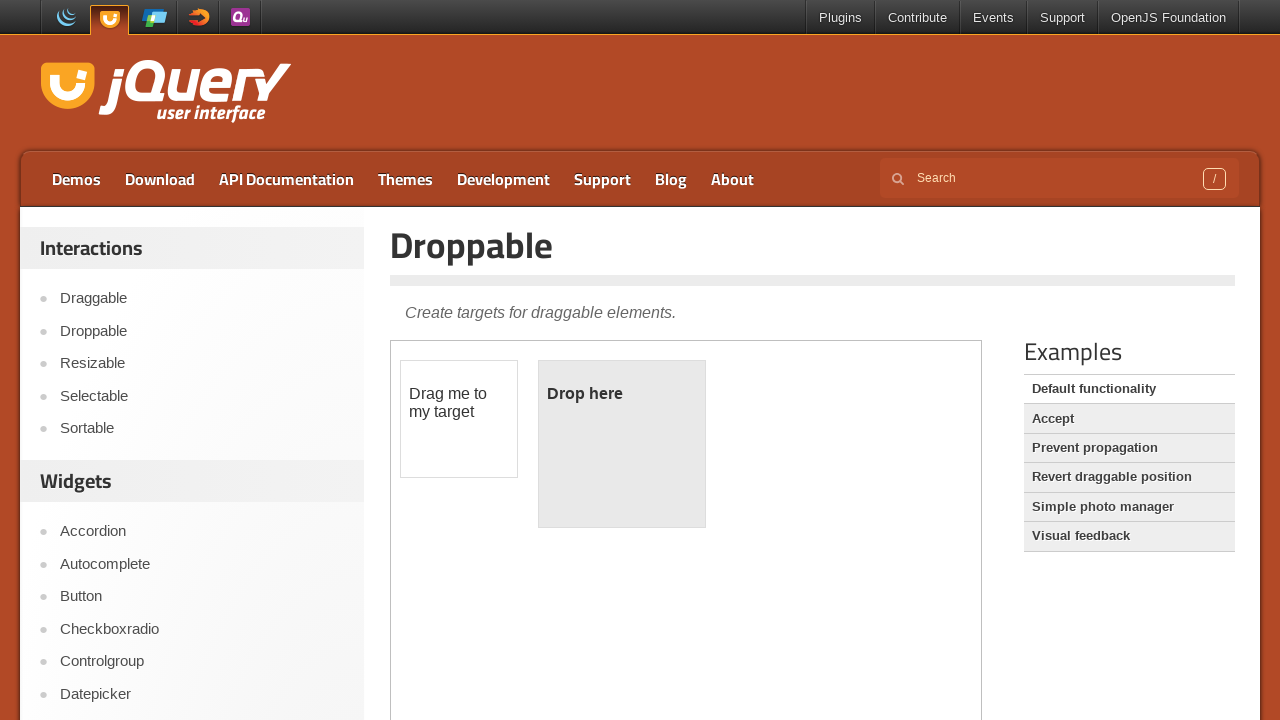

Located the droppable element with ID 'droppable'
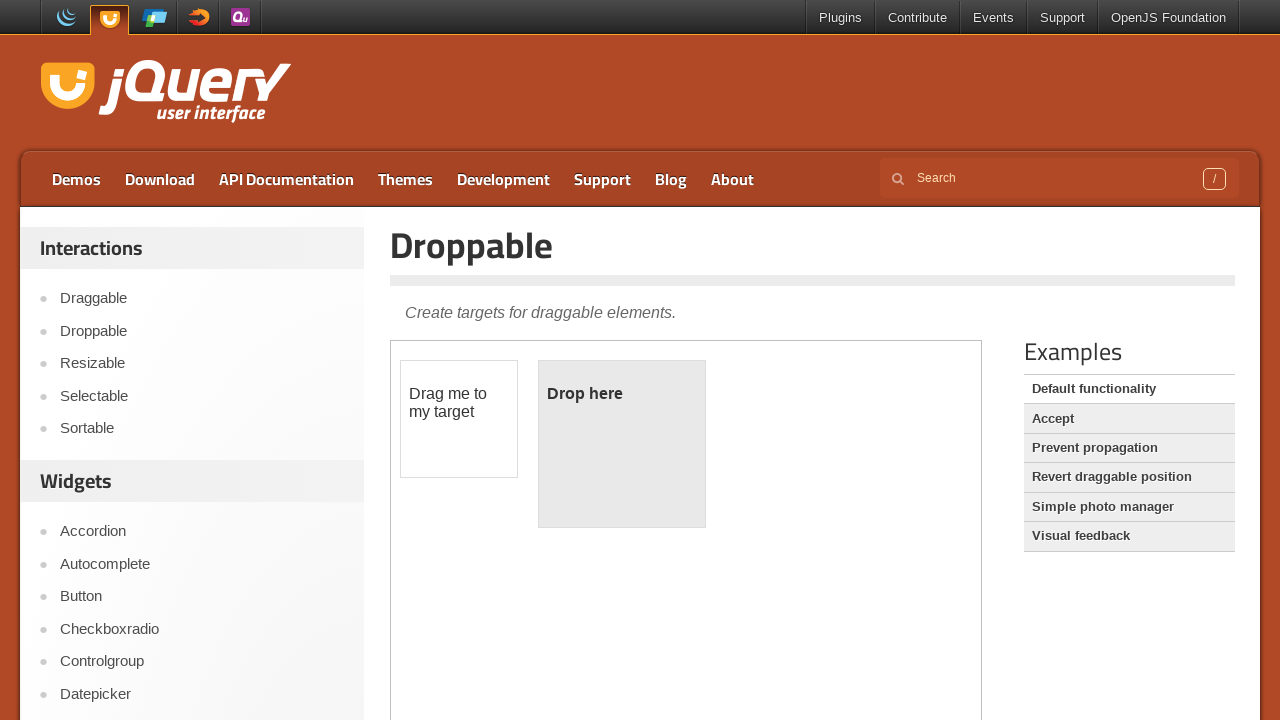

Dragged the draggable element to the droppable element at (622, 444)
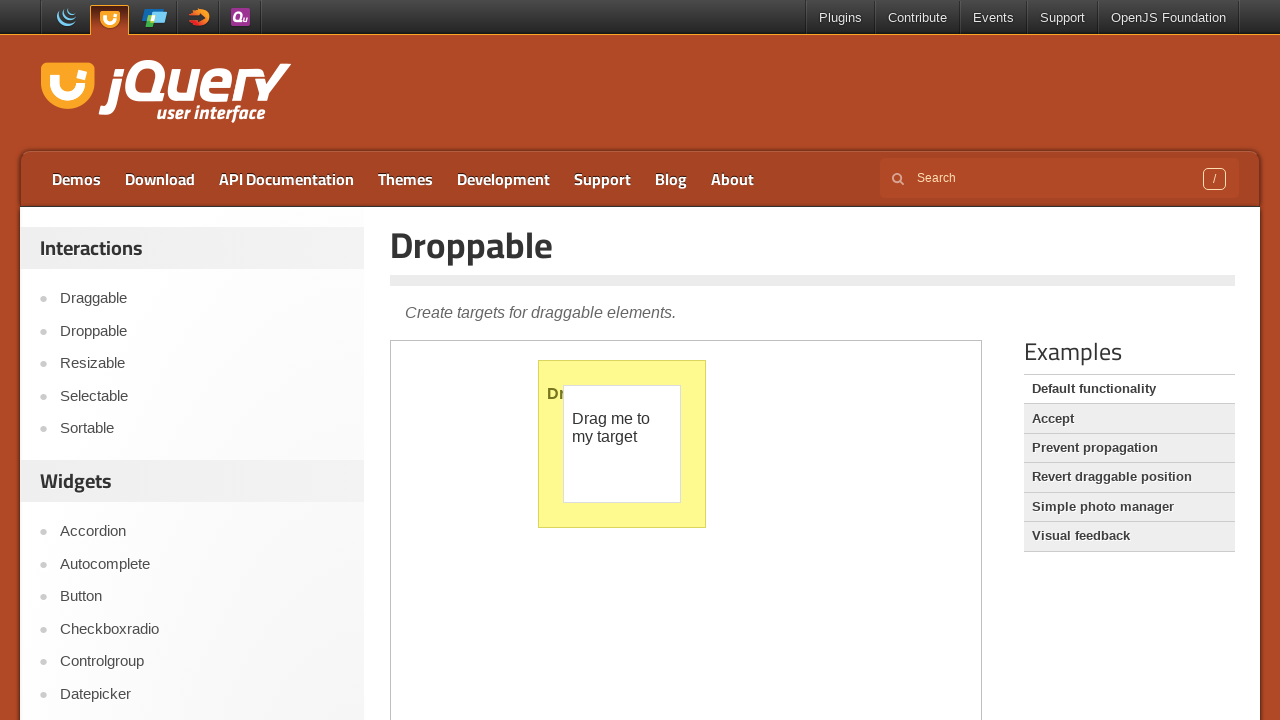

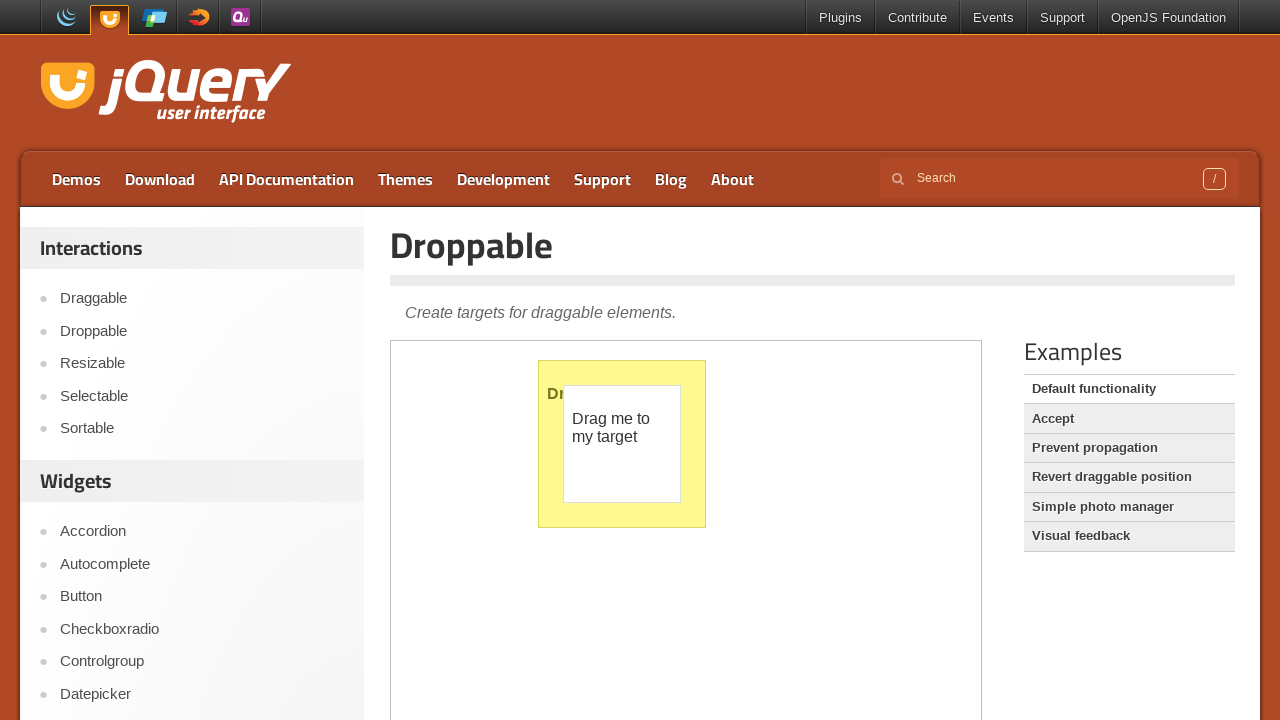